Navigates to Google Cloud homepage and then to the pricing calculator page to verify the page loads successfully

Starting URL: https://cloud.google.com/

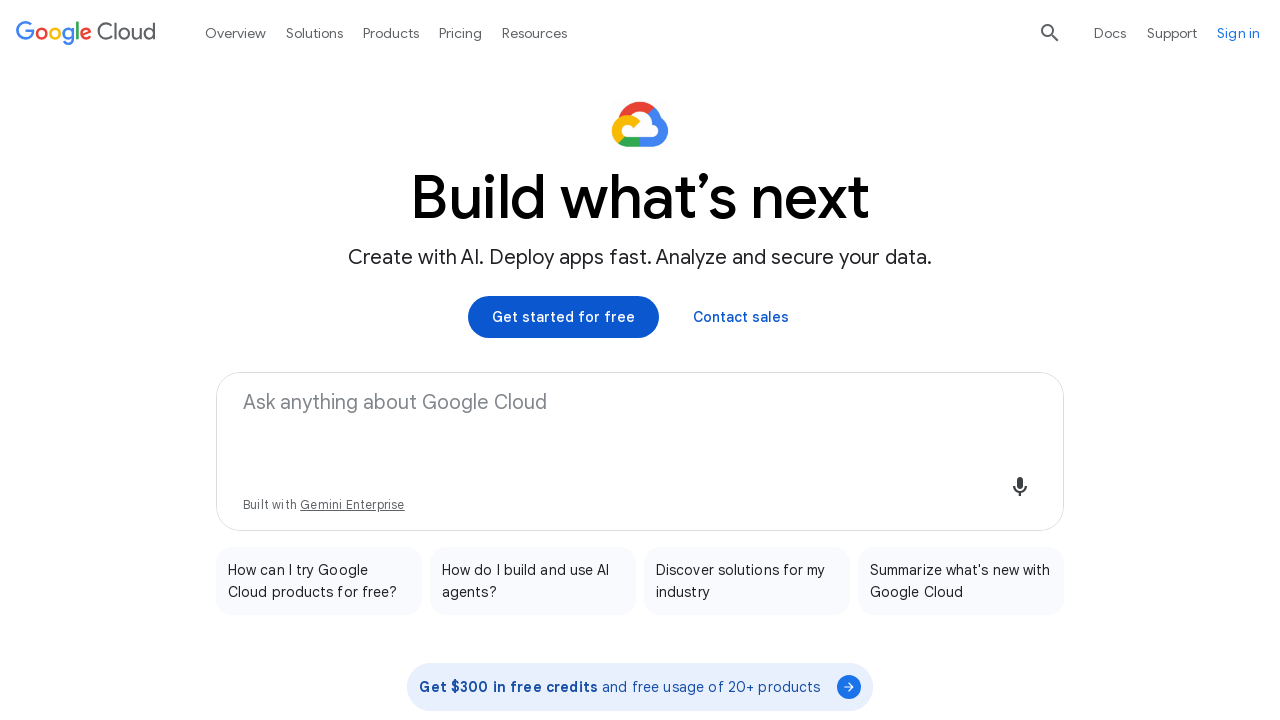

Navigated to Google Cloud pricing calculator page
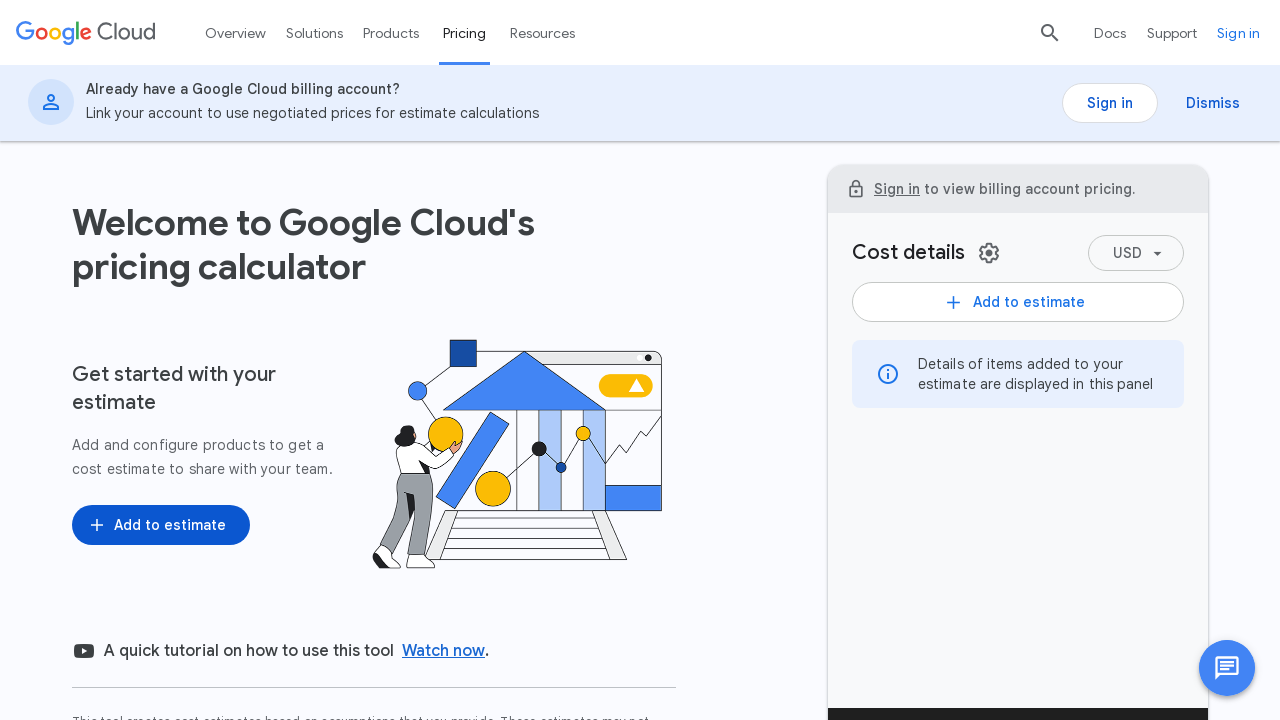

Waited for page DOM content to load
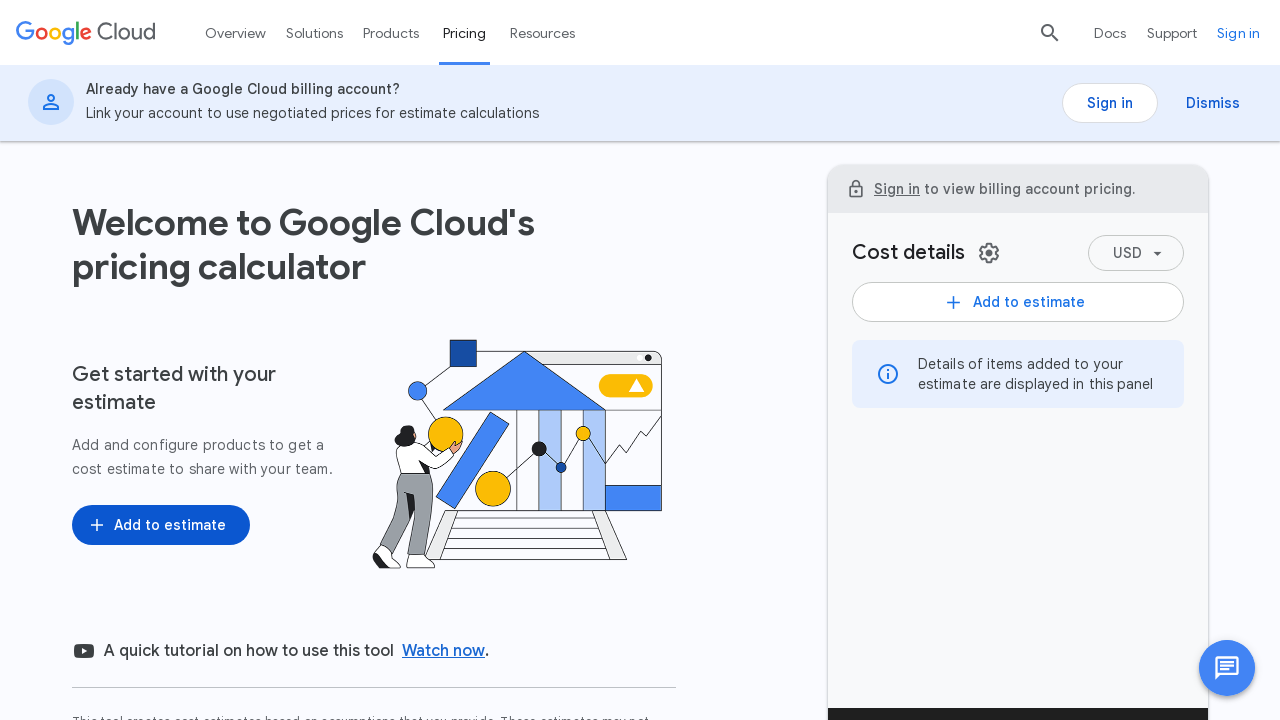

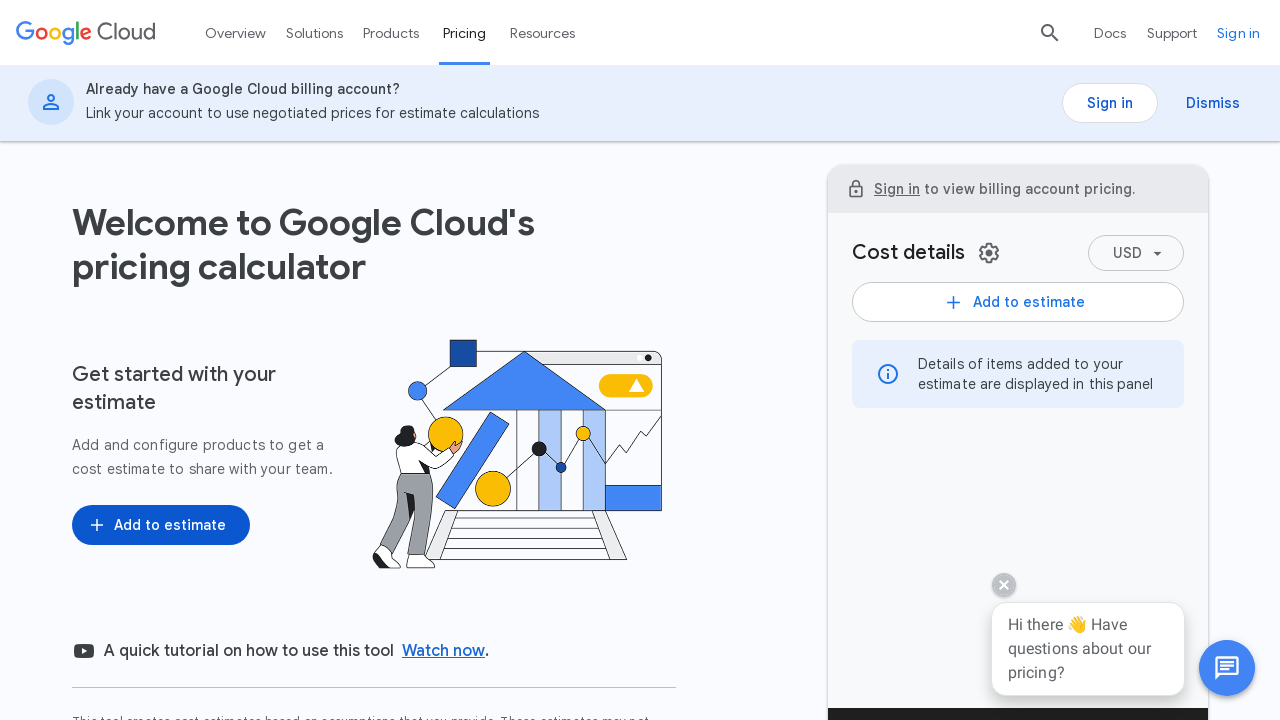